Tests JavaScript alert handling by clicking a button to trigger an alert, accepting it, and verifying the result message is displayed

Starting URL: https://the-internet.herokuapp.com/javascript_alerts

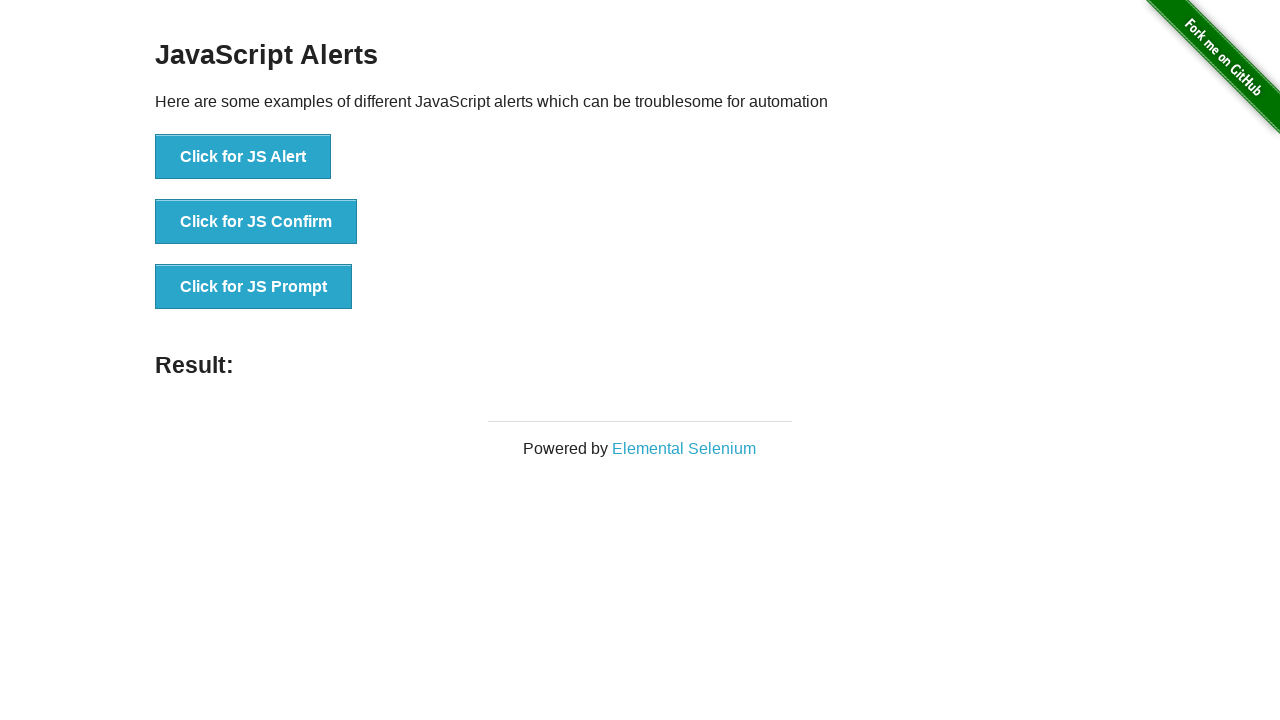

Clicked button to trigger JavaScript alert at (243, 157) on xpath=//button[.='Click for JS Alert']
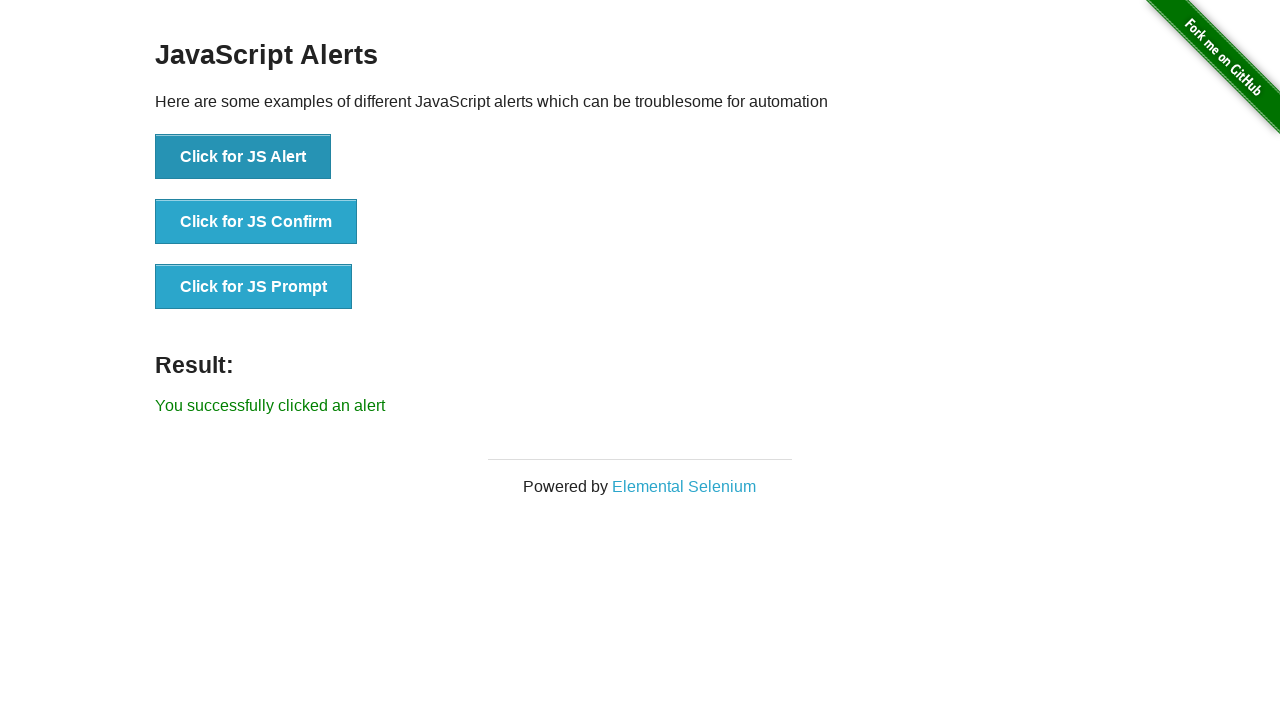

Set up dialog handler to accept alerts
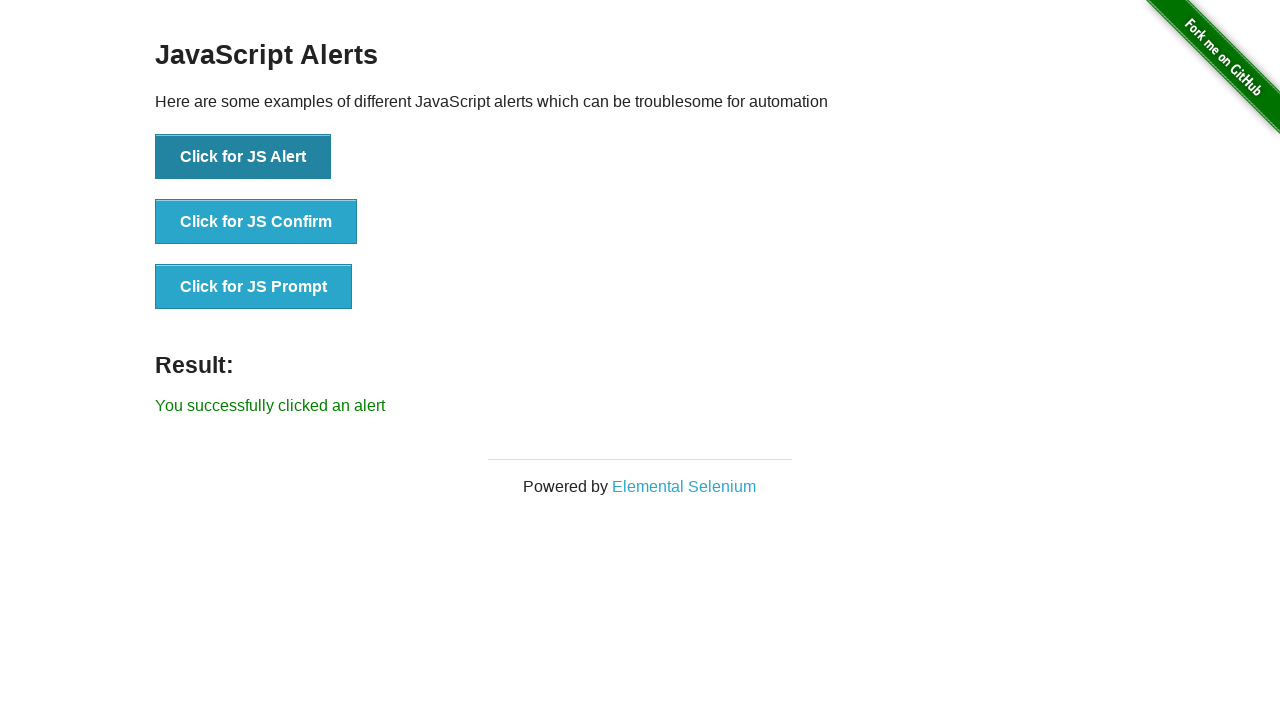

Result message displayed after accepting alert
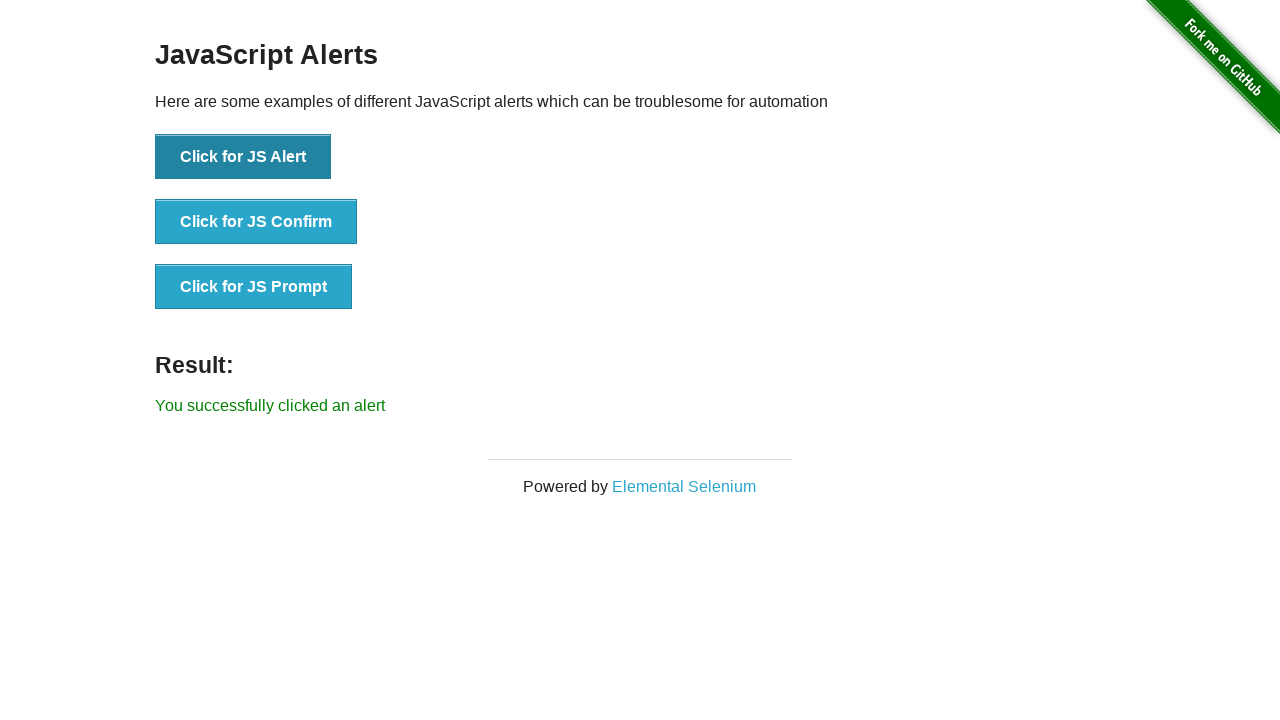

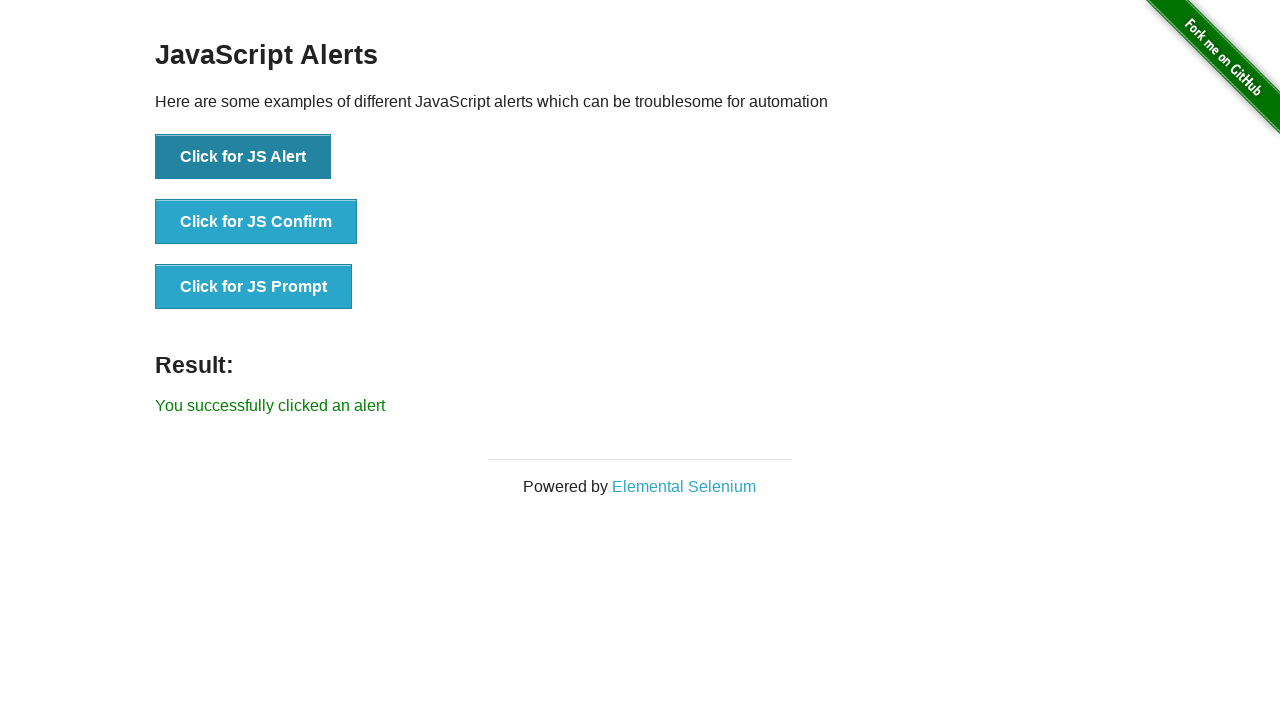